Tests marking individual todo items as complete using their checkboxes

Starting URL: https://demo.playwright.dev/todomvc

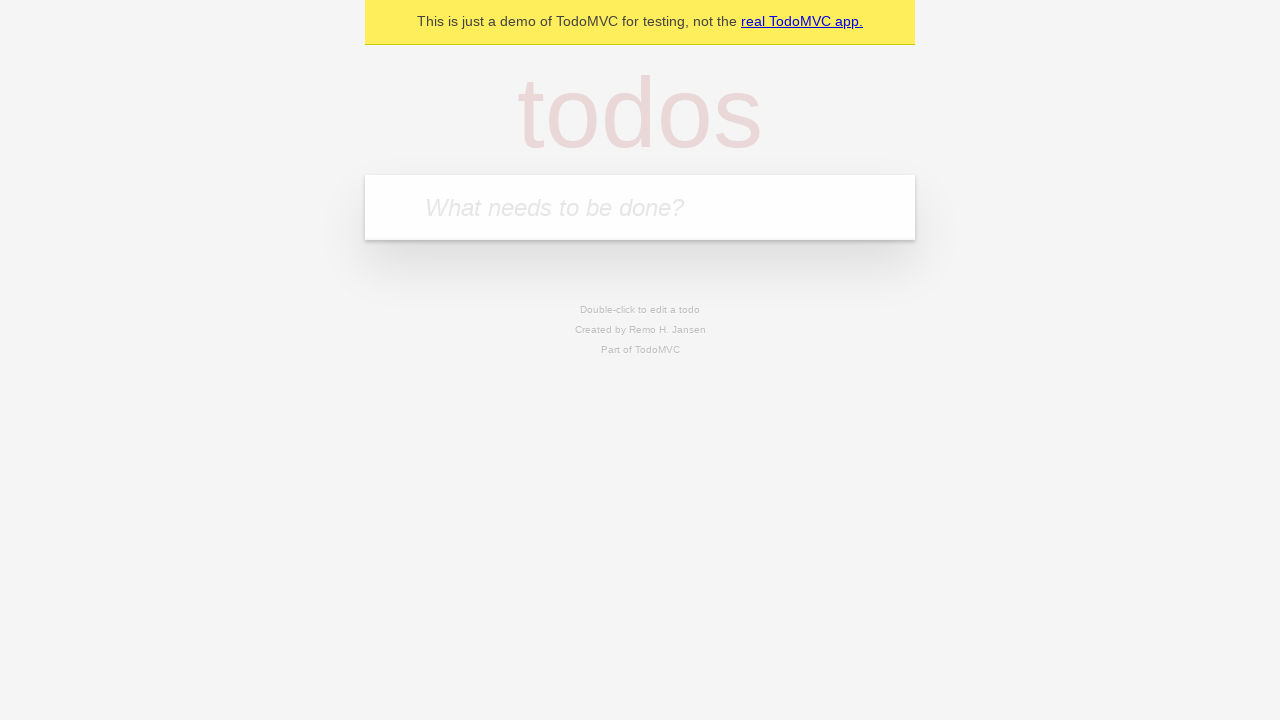

Located the 'What needs to be done?' input field
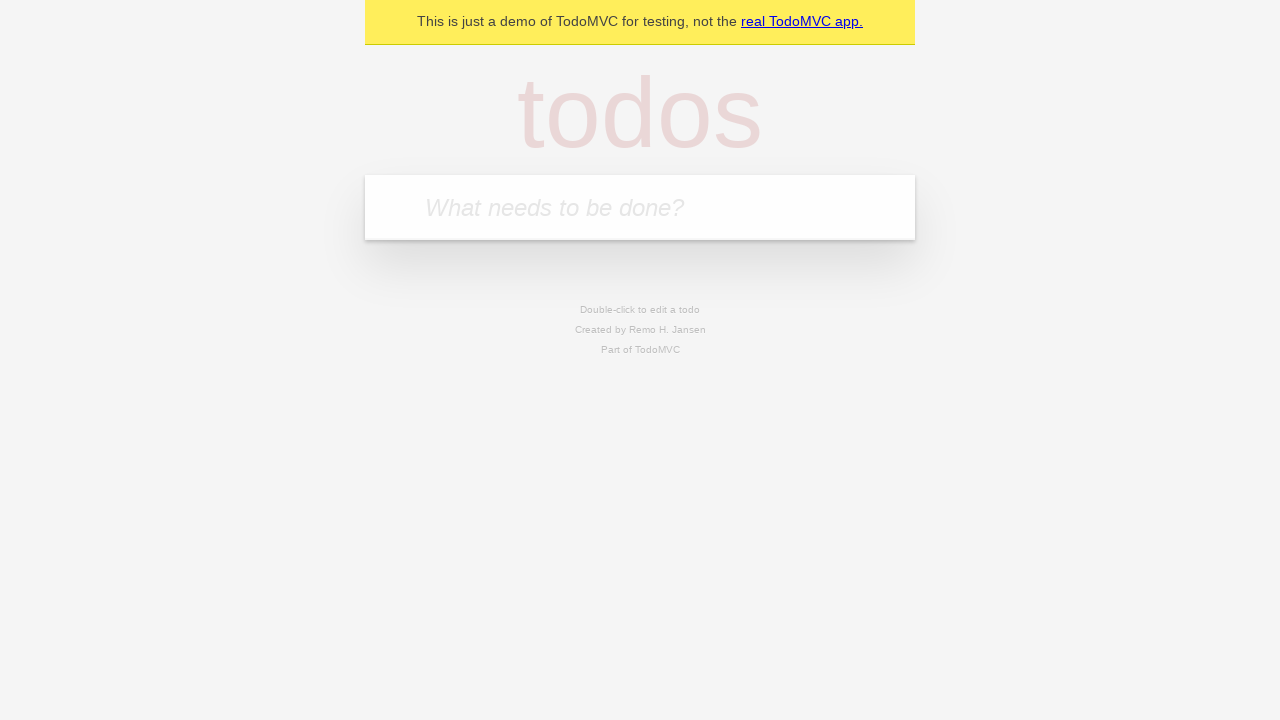

Filled first todo item with 'buy some cheese' on internal:attr=[placeholder="What needs to be done?"i]
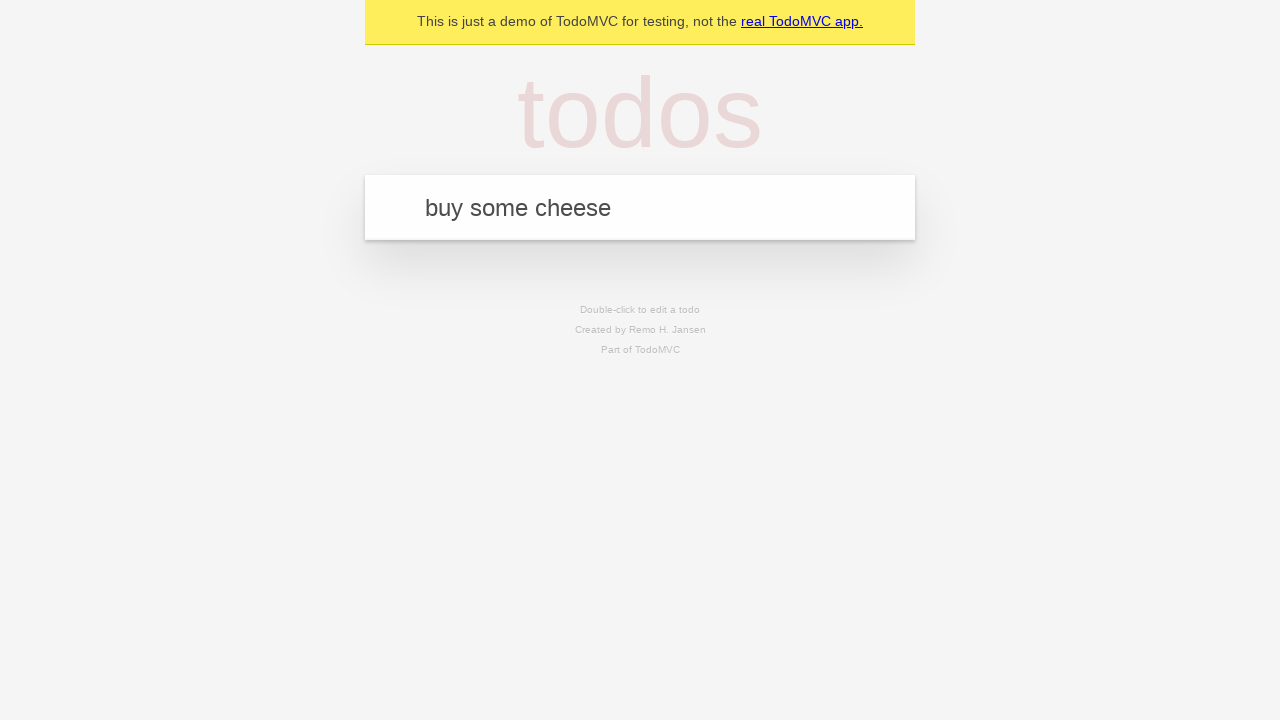

Pressed Enter to create first todo item on internal:attr=[placeholder="What needs to be done?"i]
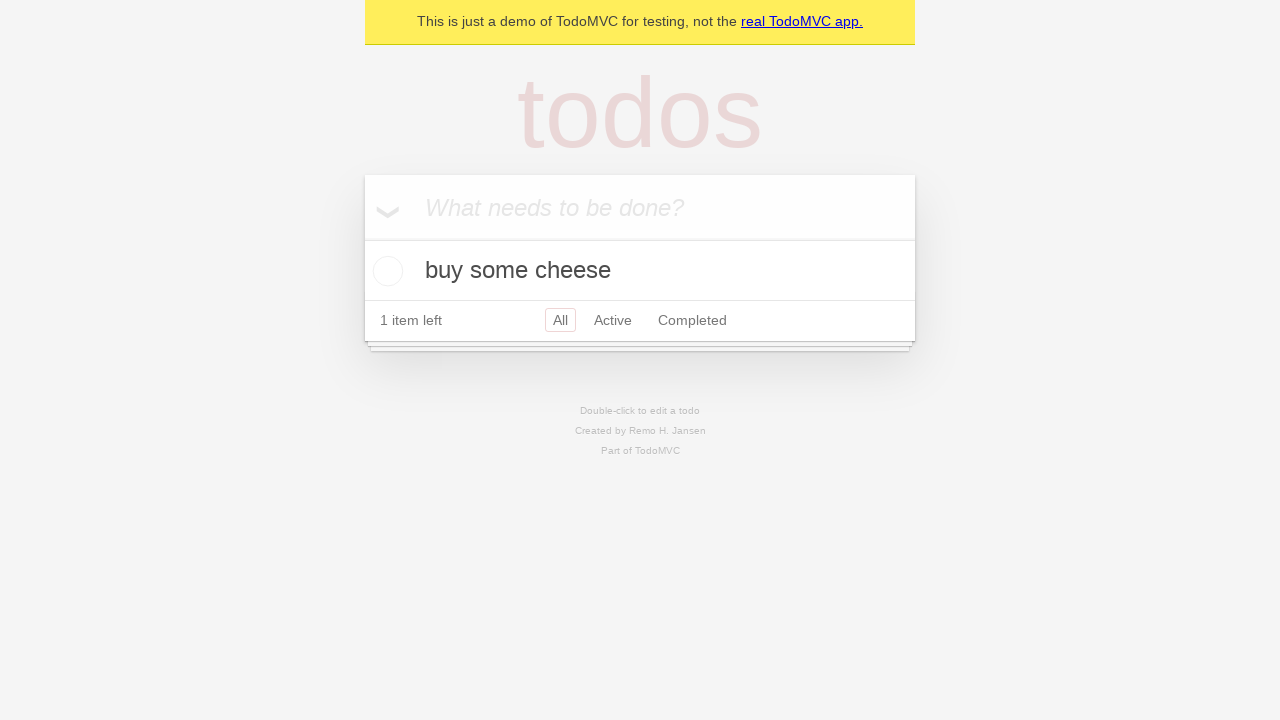

Filled second todo item with 'feed the cat' on internal:attr=[placeholder="What needs to be done?"i]
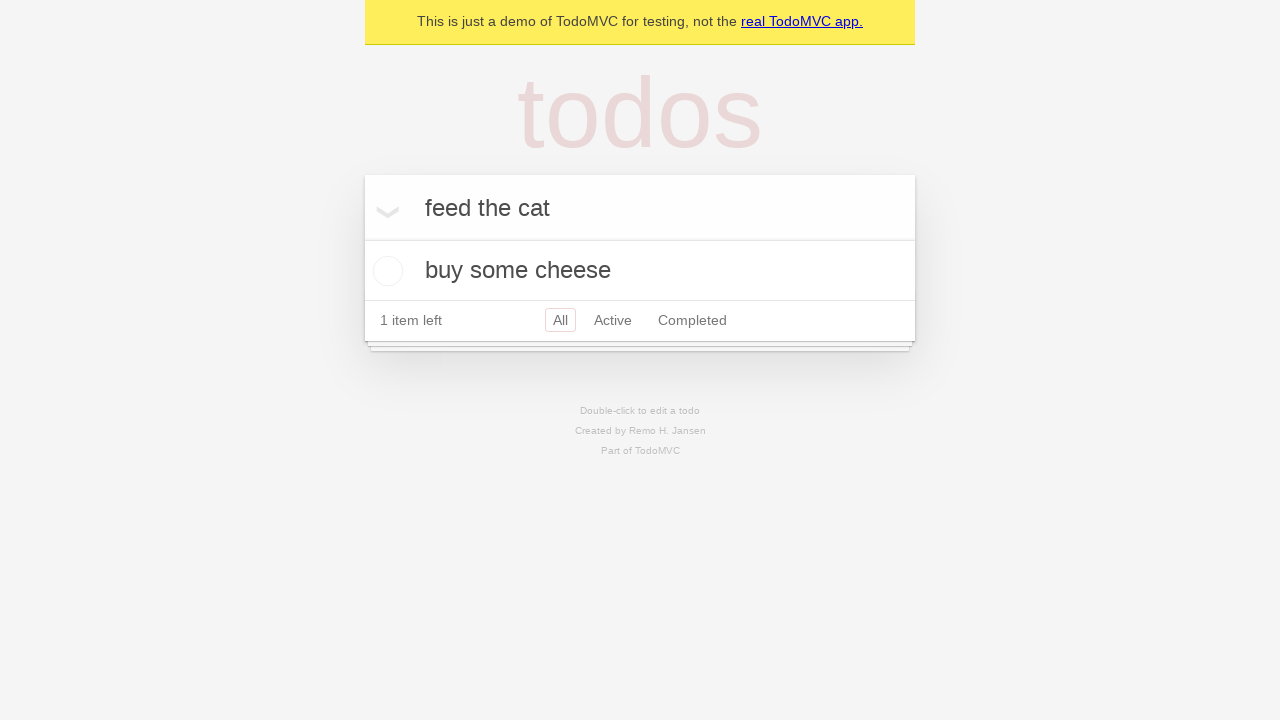

Pressed Enter to create second todo item on internal:attr=[placeholder="What needs to be done?"i]
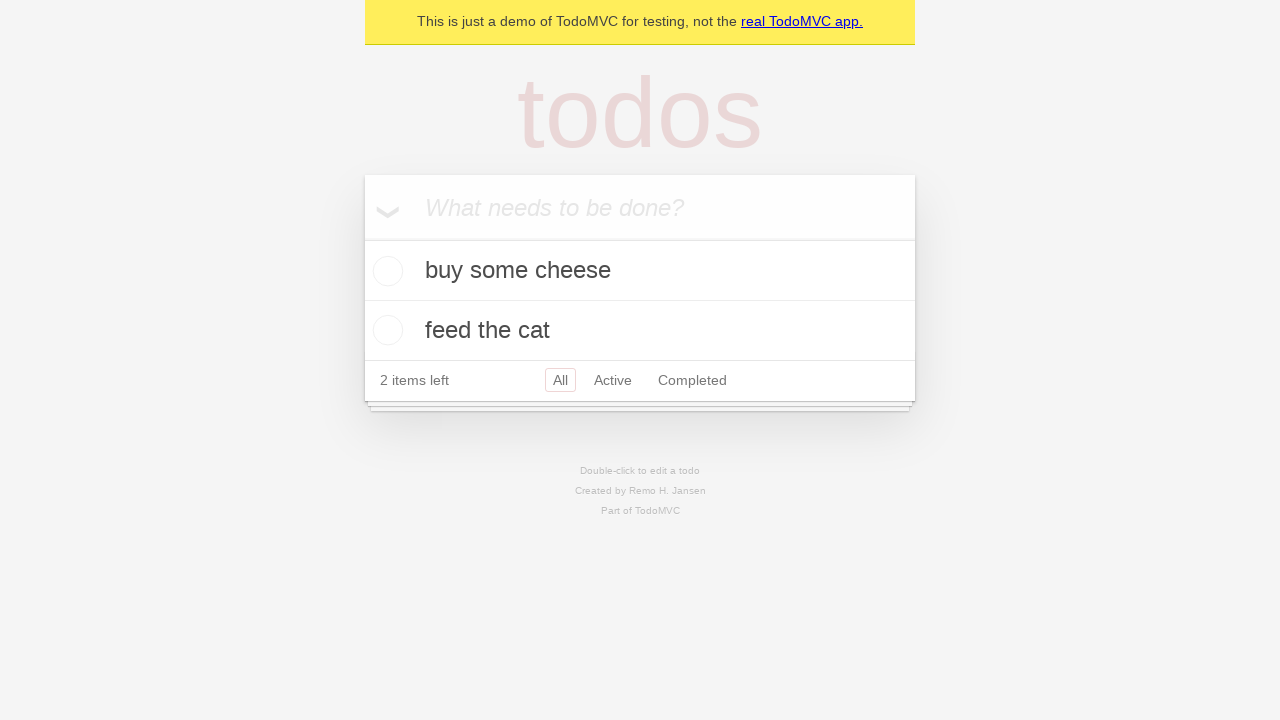

Waited for both todo items to be present in the DOM
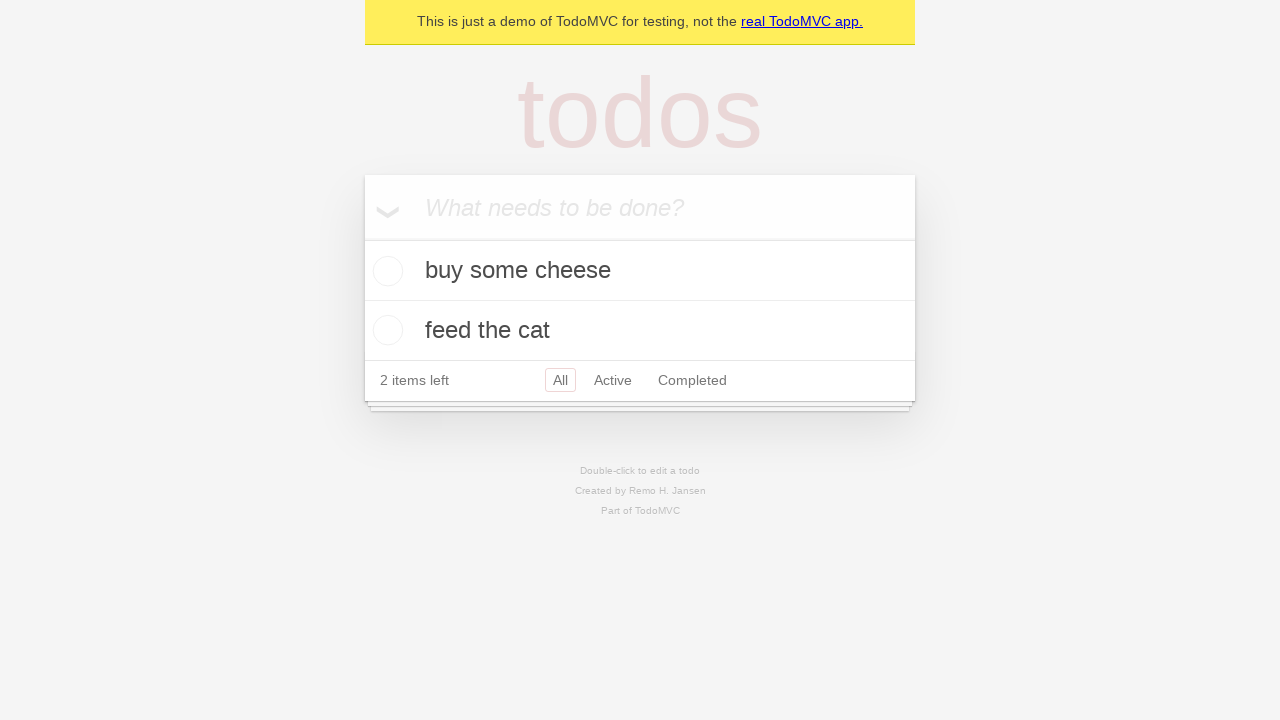

Located the first todo item
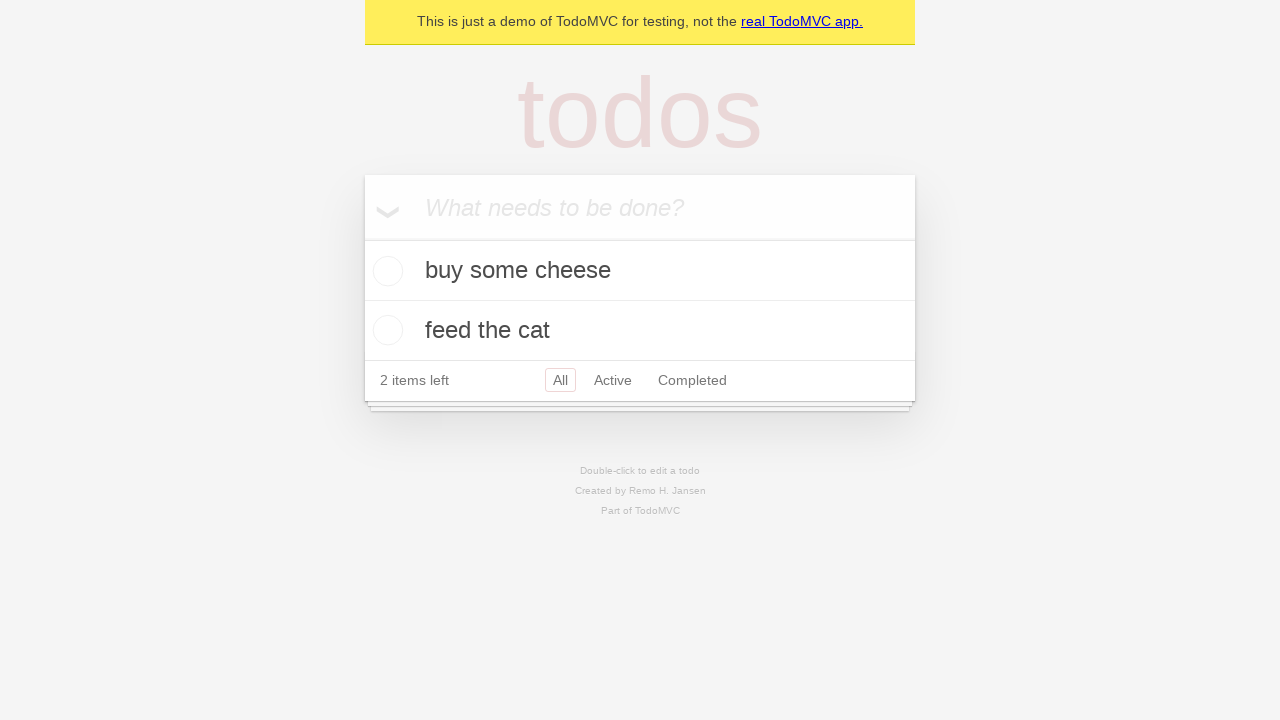

Checked the checkbox for the first todo item 'buy some cheese' at (385, 271) on internal:testid=[data-testid="todo-item"s] >> nth=0 >> internal:role=checkbox
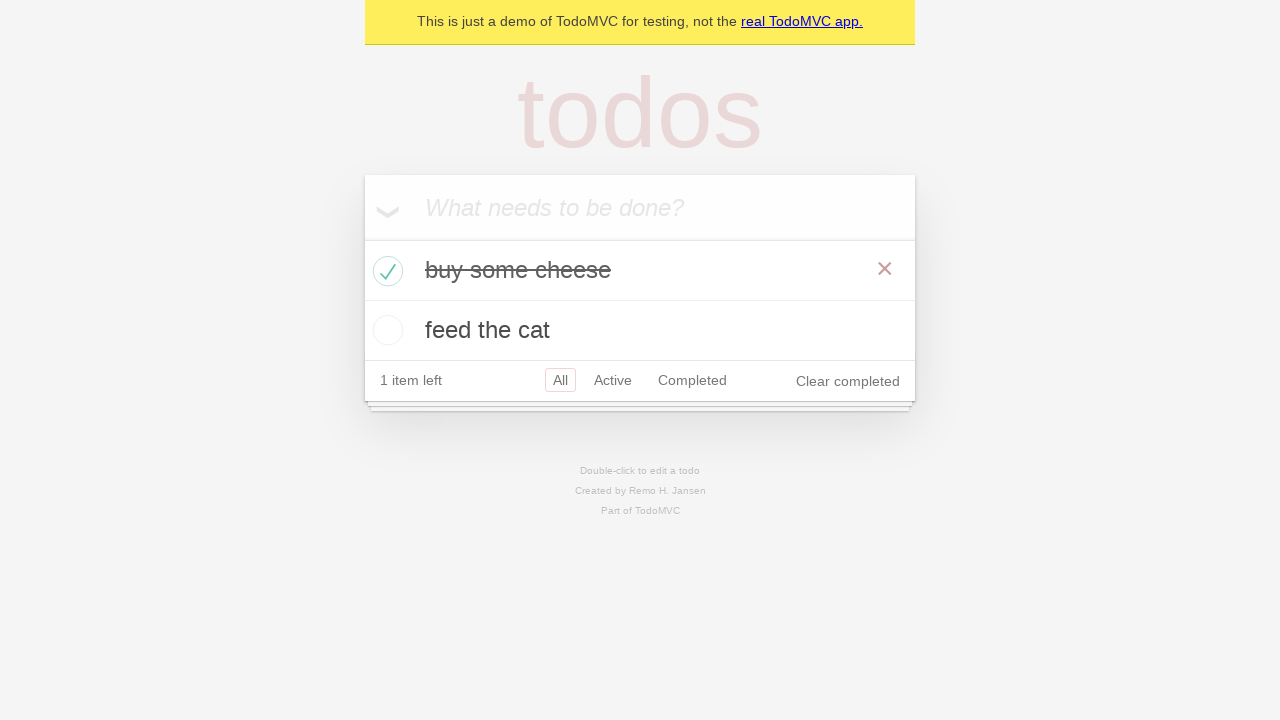

Located the second todo item
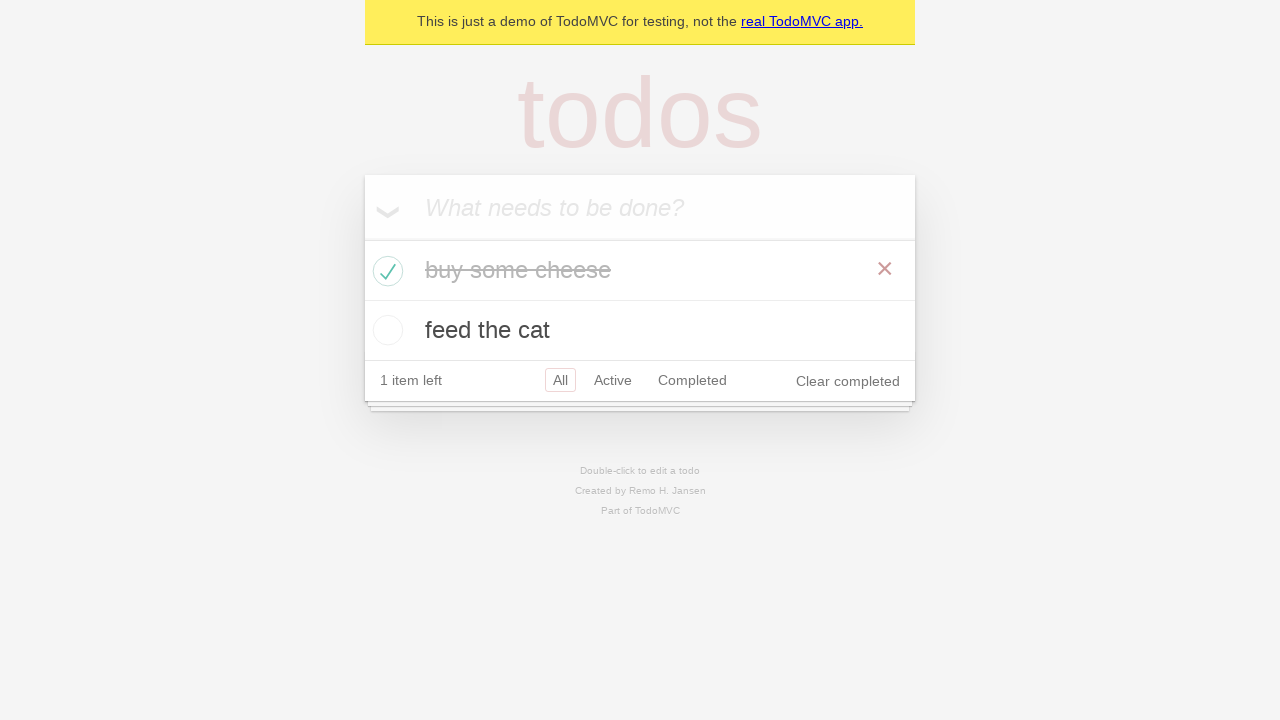

Checked the checkbox for the second todo item 'feed the cat' at (385, 330) on internal:testid=[data-testid="todo-item"s] >> nth=1 >> internal:role=checkbox
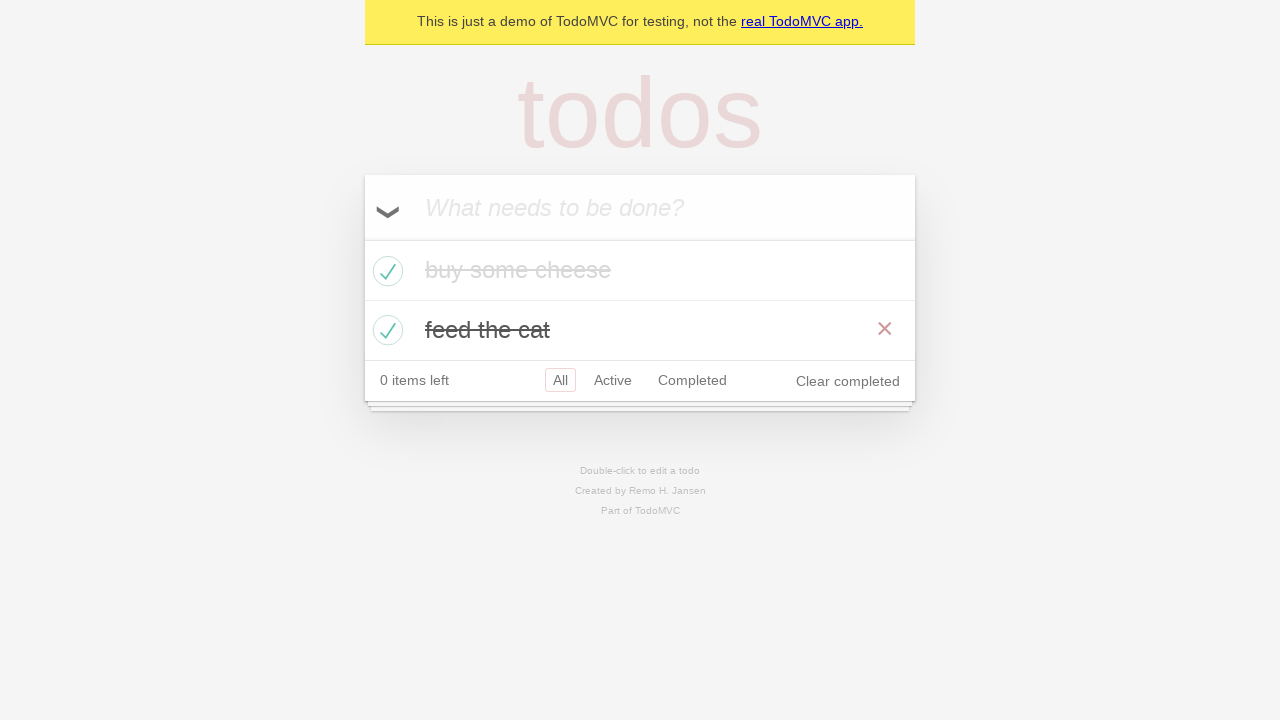

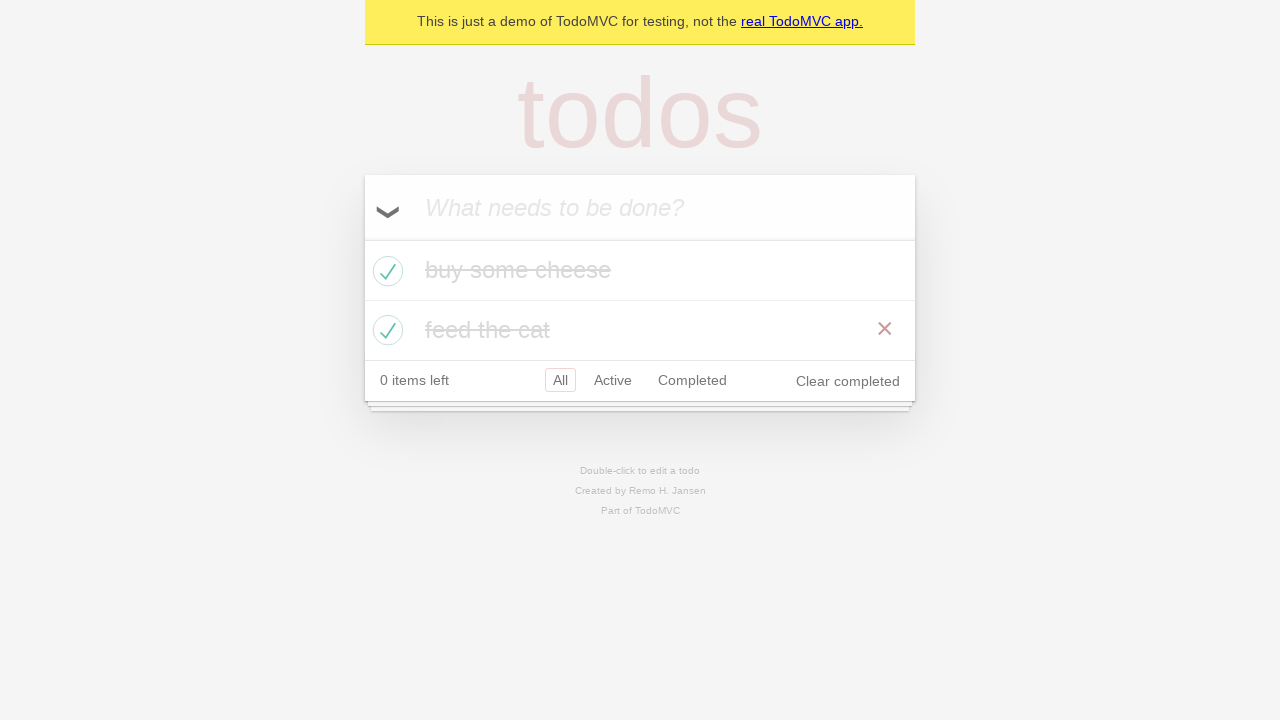